Tests that clicking the Email column header sorts email addresses in ascending alphabetical order.

Starting URL: http://the-internet.herokuapp.com/tables

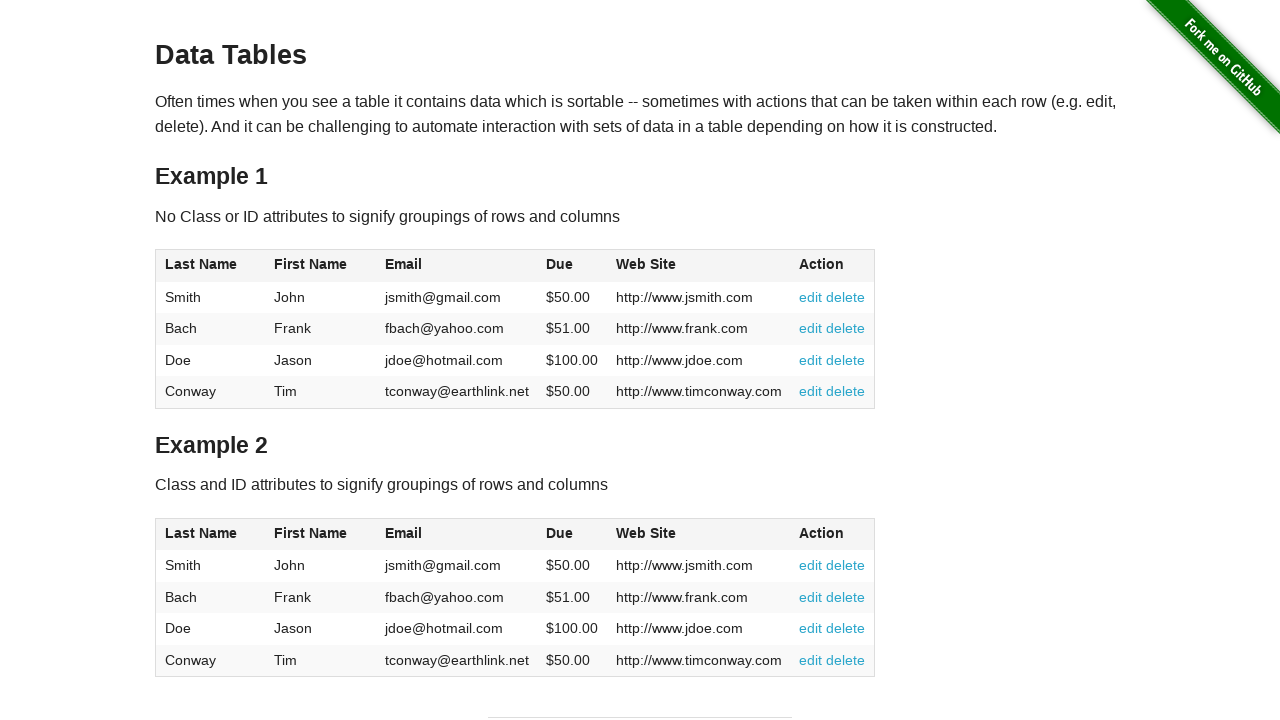

Clicked Email column header to sort ascending at (457, 266) on #table1 thead tr th:nth-of-type(3)
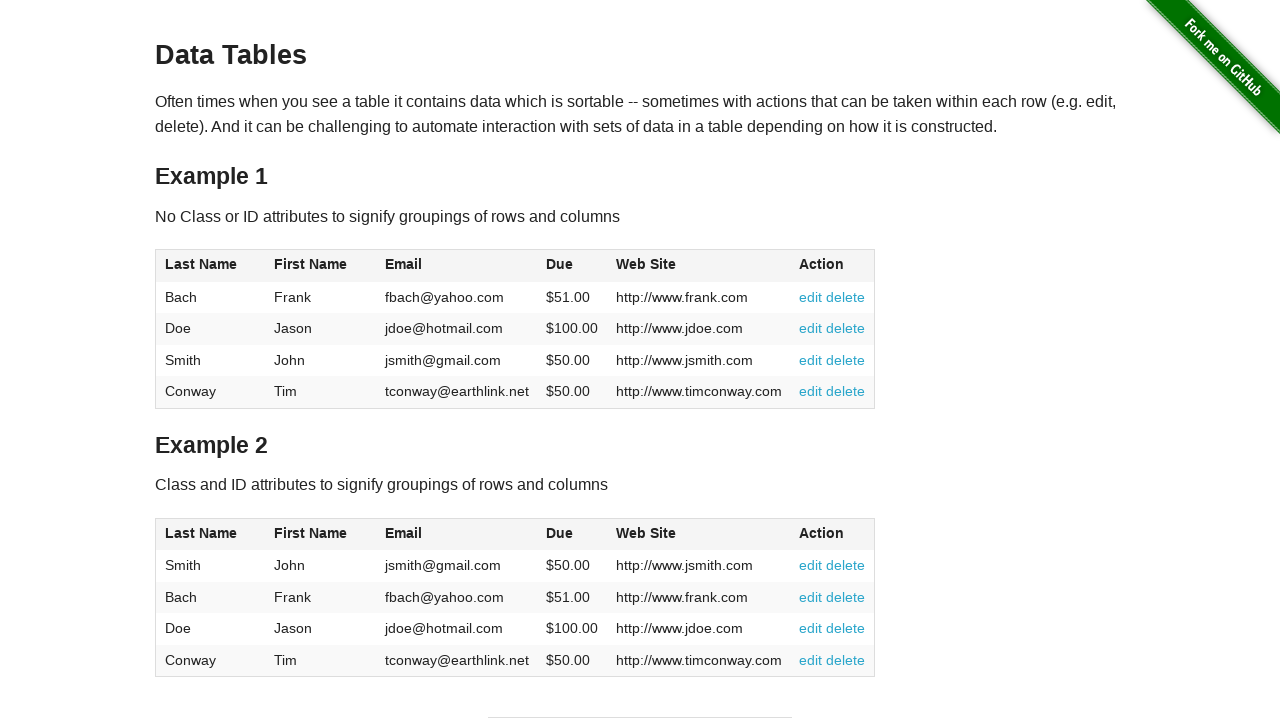

Email column loaded and is visible
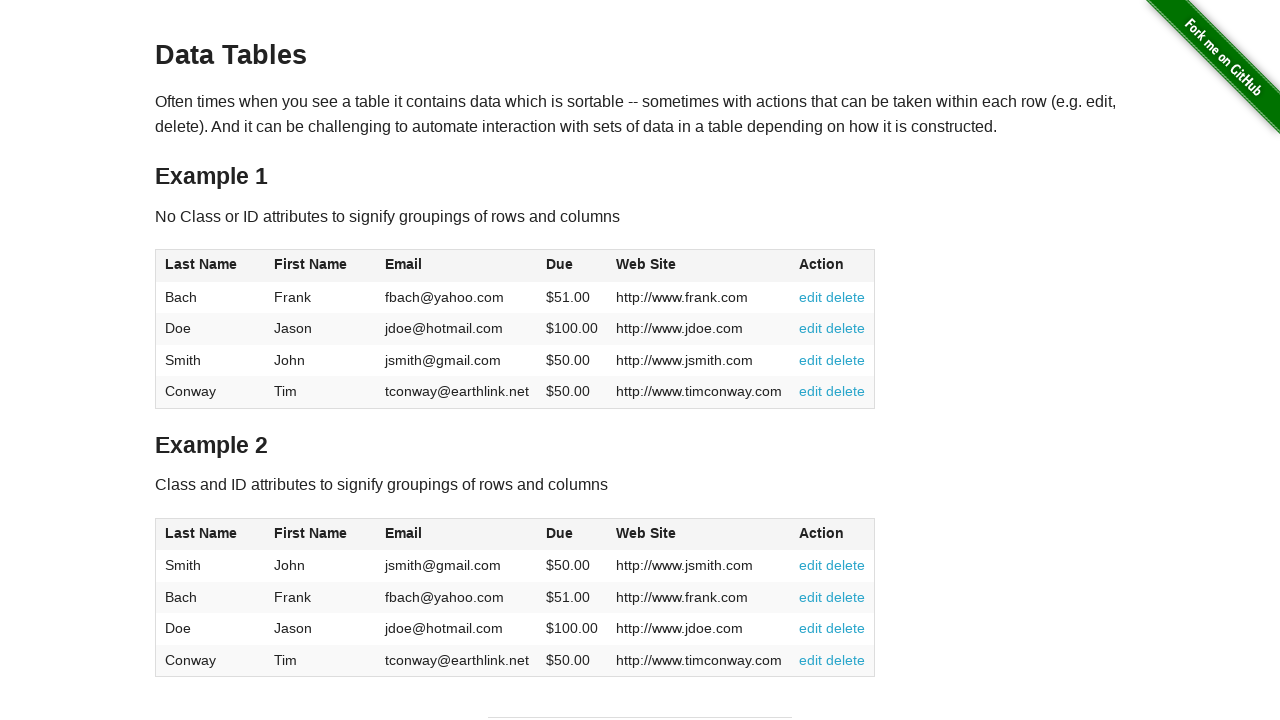

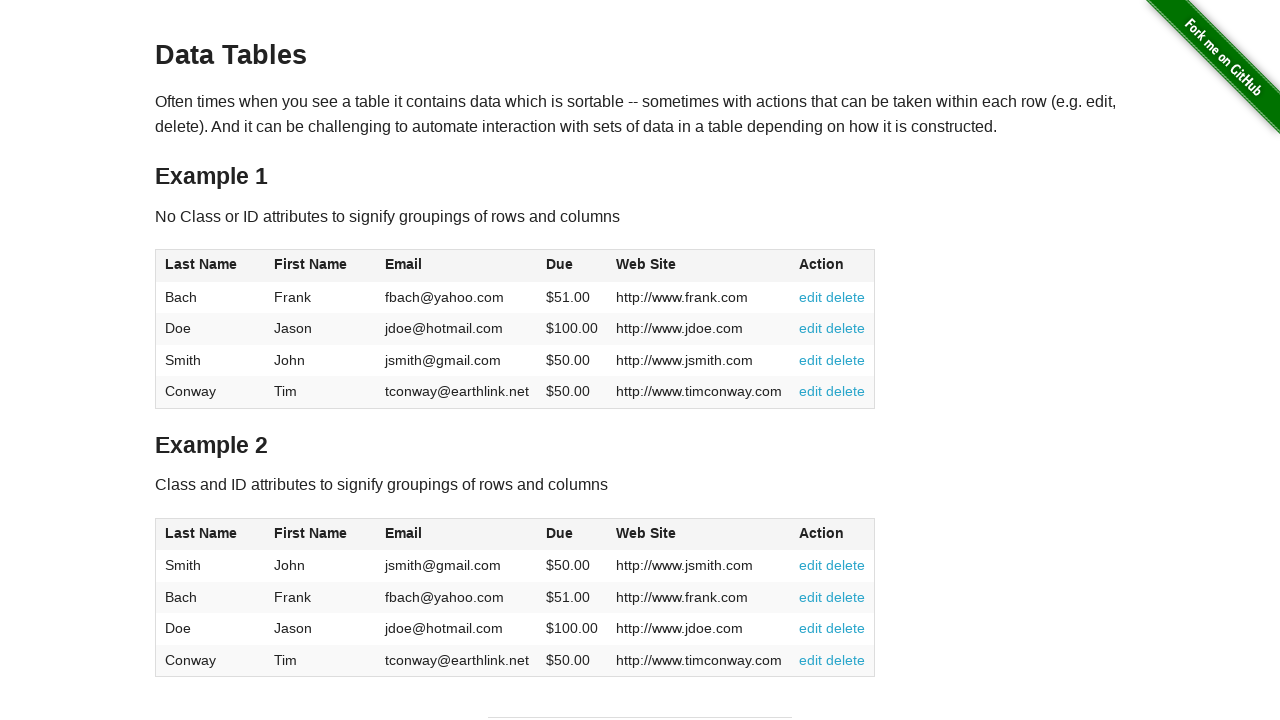